Navigates to the OrangeHRM demo page and clicks on the "OrangeHRM, Inc" link to visit the company website

Starting URL: https://opensource-demo.orangehrmlive.com/

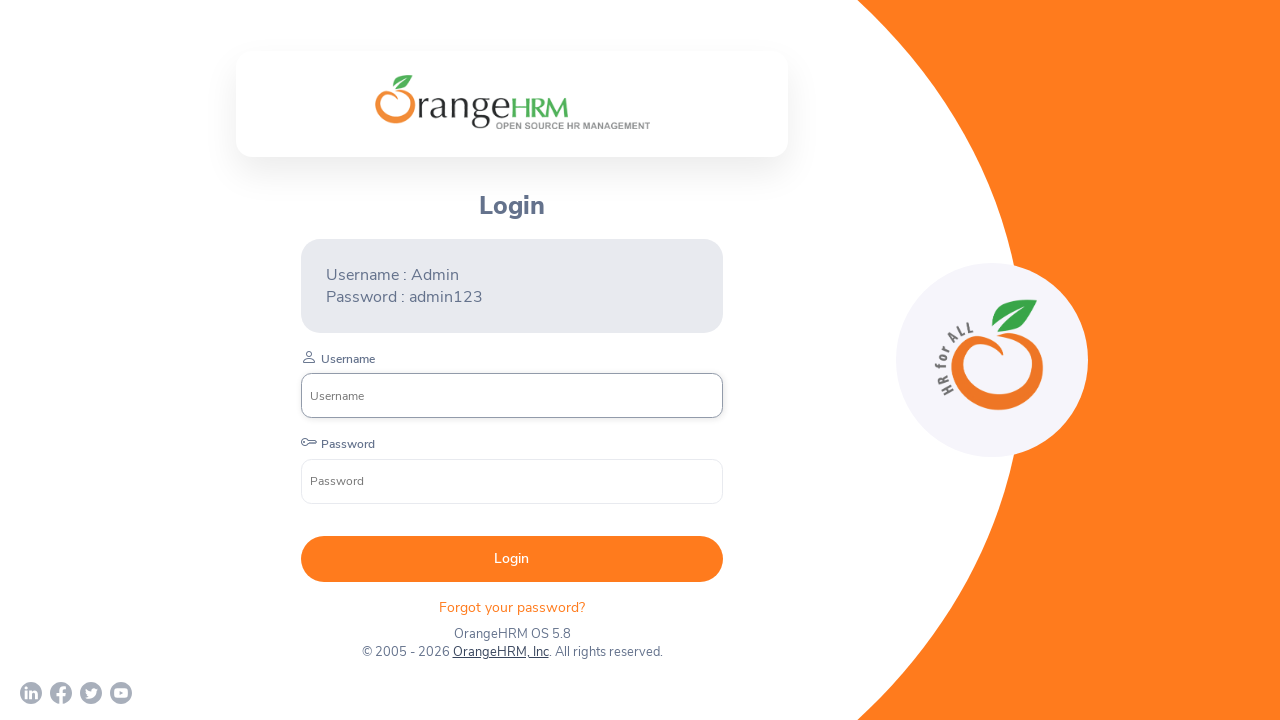

Waited for OrangeHRM demo page to load (networkidle)
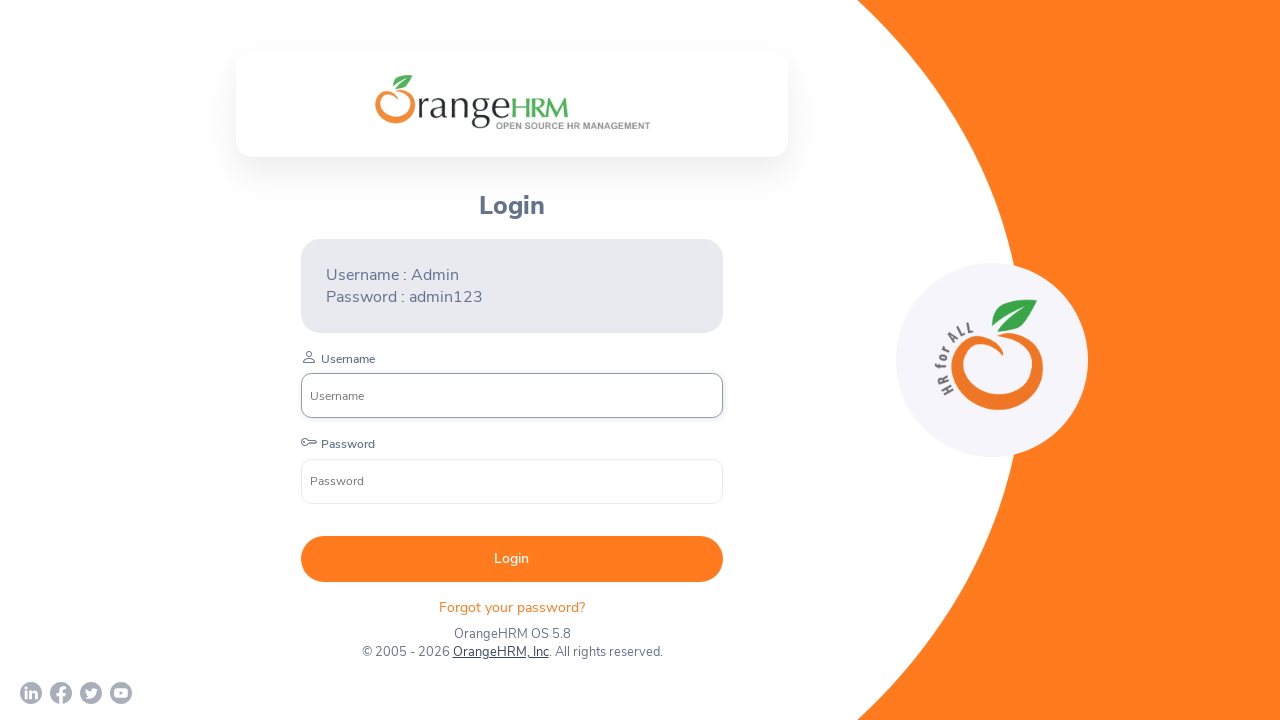

Clicked on 'OrangeHRM, Inc' link to visit company website at (500, 652) on text=OrangeHRM, Inc
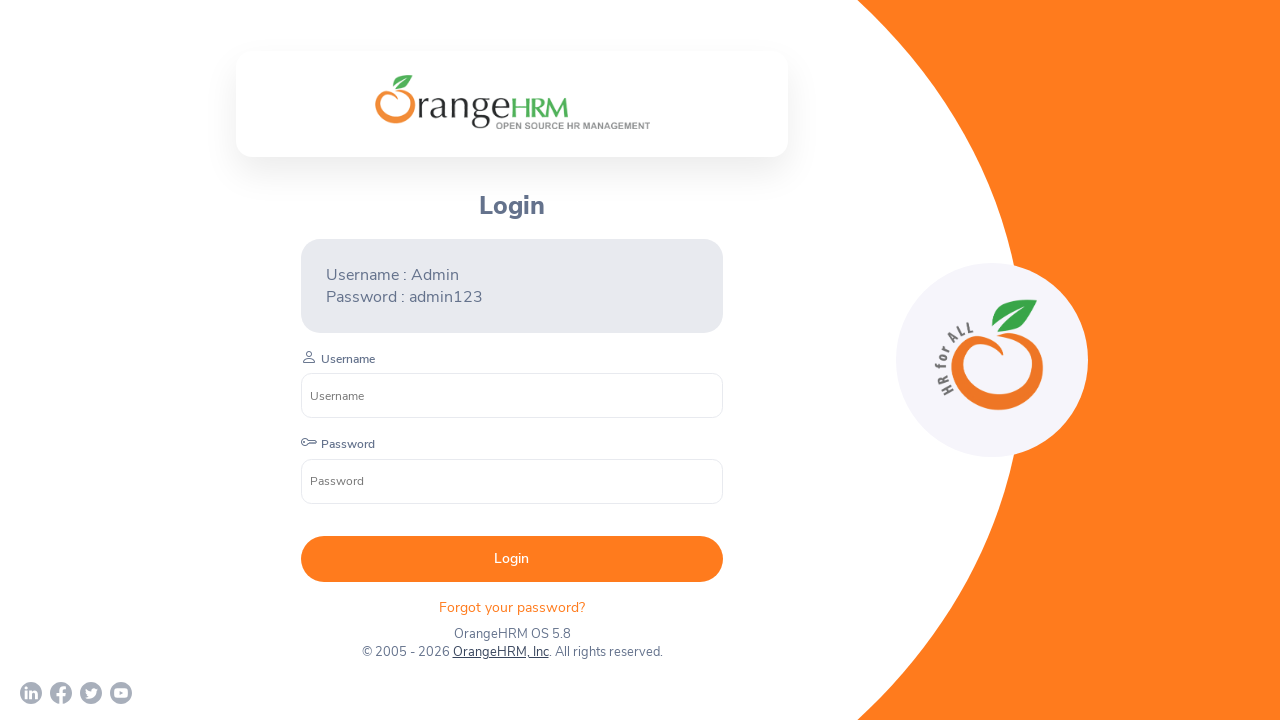

Waited for navigation to OrangeHRM company website to complete
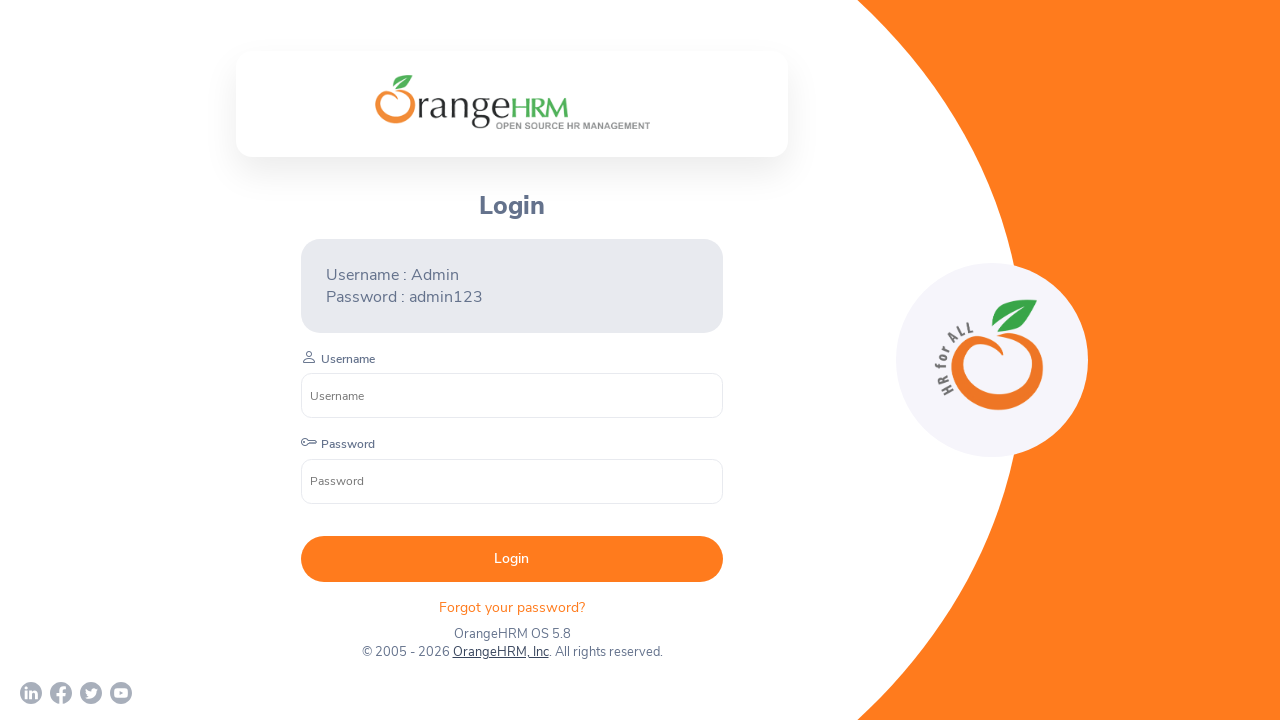

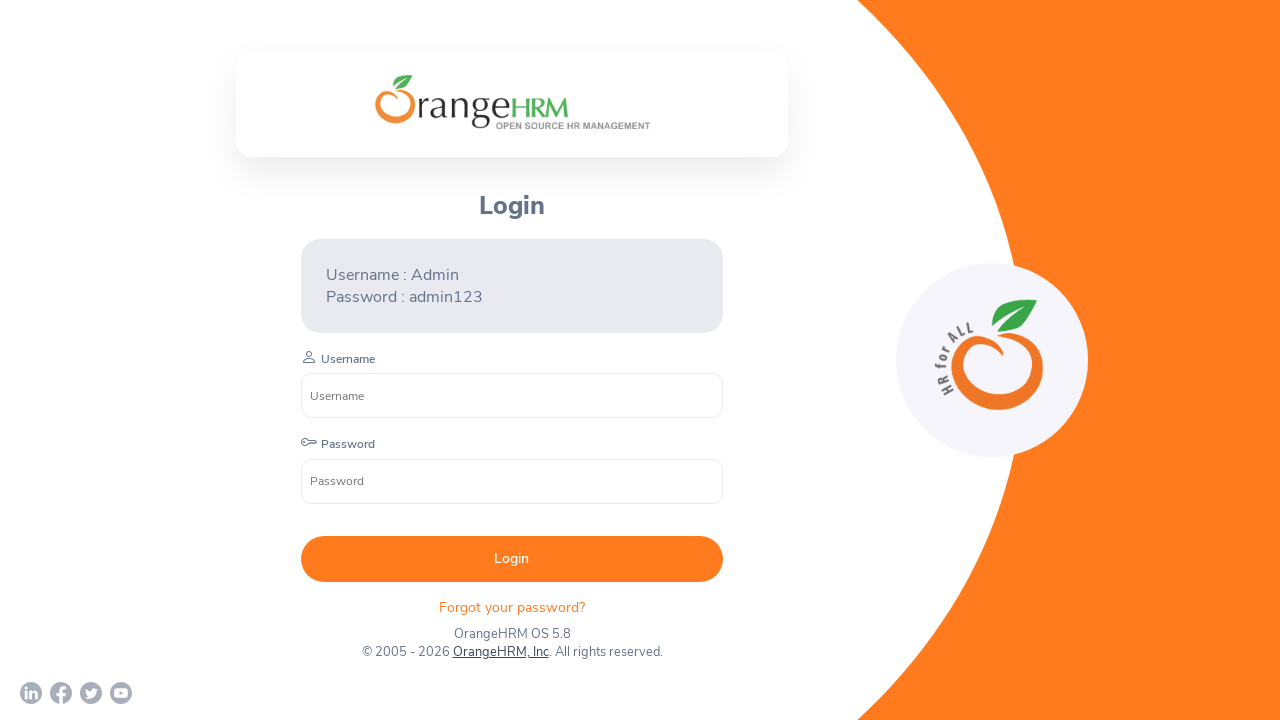